Tests Angular dropdown by clicking the games dropdown, selecting 'Football' from the popup options, and verifying the selection

Starting URL: https://ej2.syncfusion.com/angular/demos/?_ga=2.262049992.437420821.1575083417-524628264.1575083417#/material/drop-down-list/data-binding

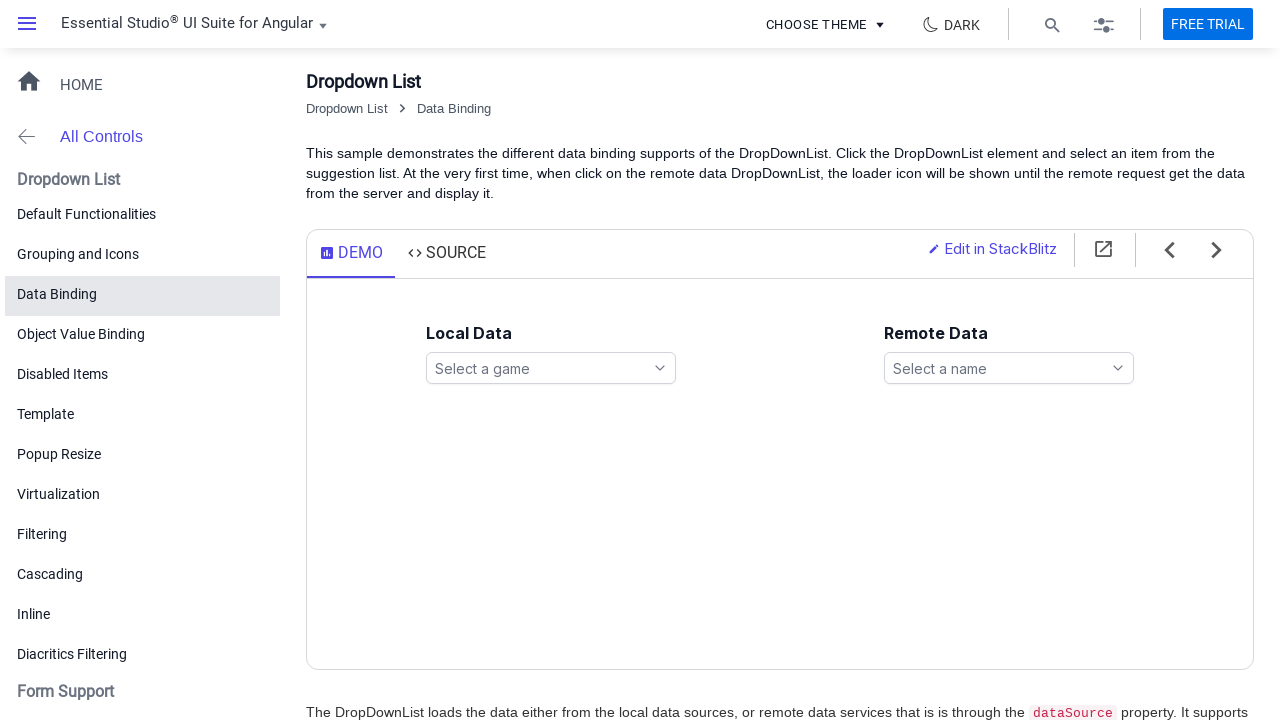

Waited for page content to load (Local Data text visible)
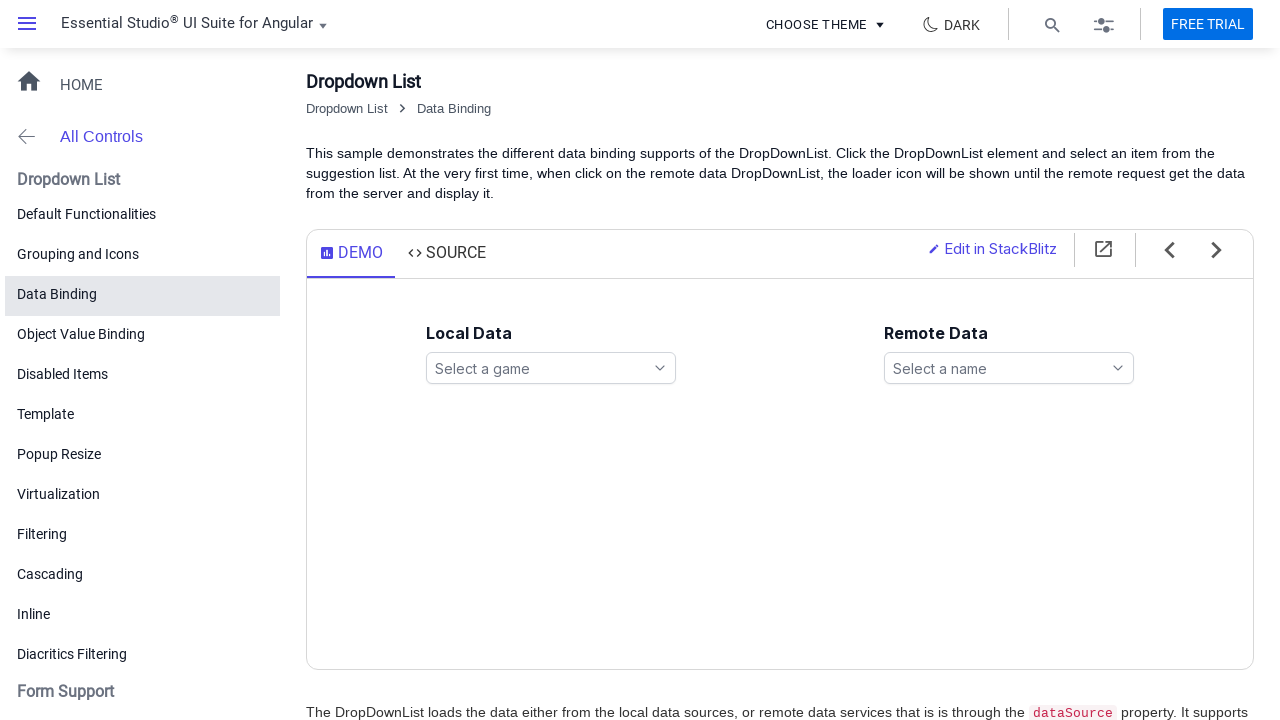

Clicked the games dropdown at (551, 368) on ejs-dropdownlist[id="games"]
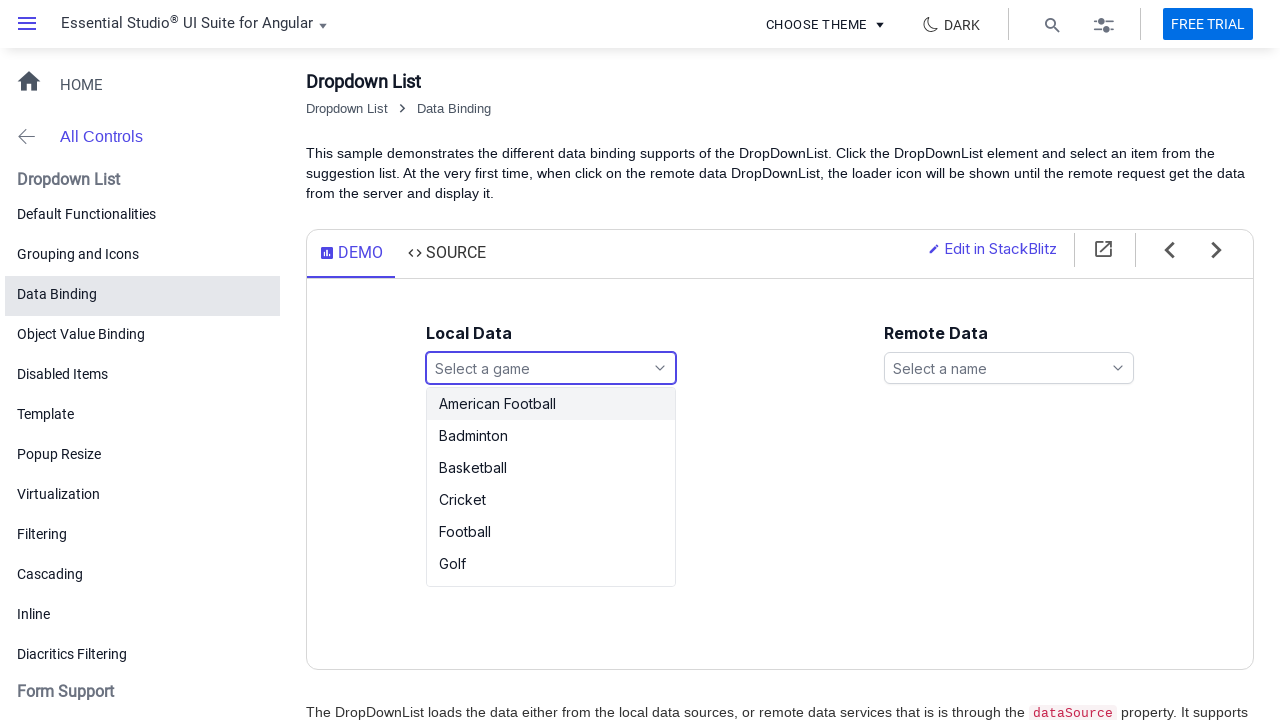

Dropdown popup appeared
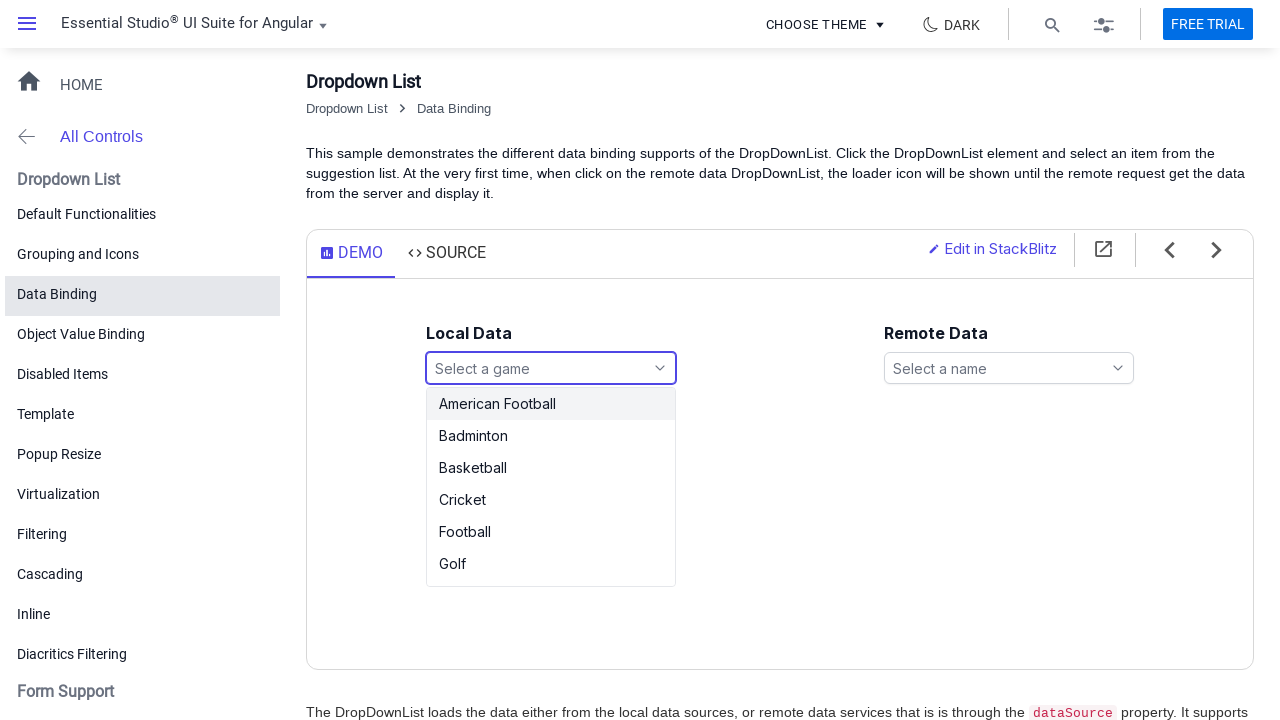

Located all dropdown options in popup
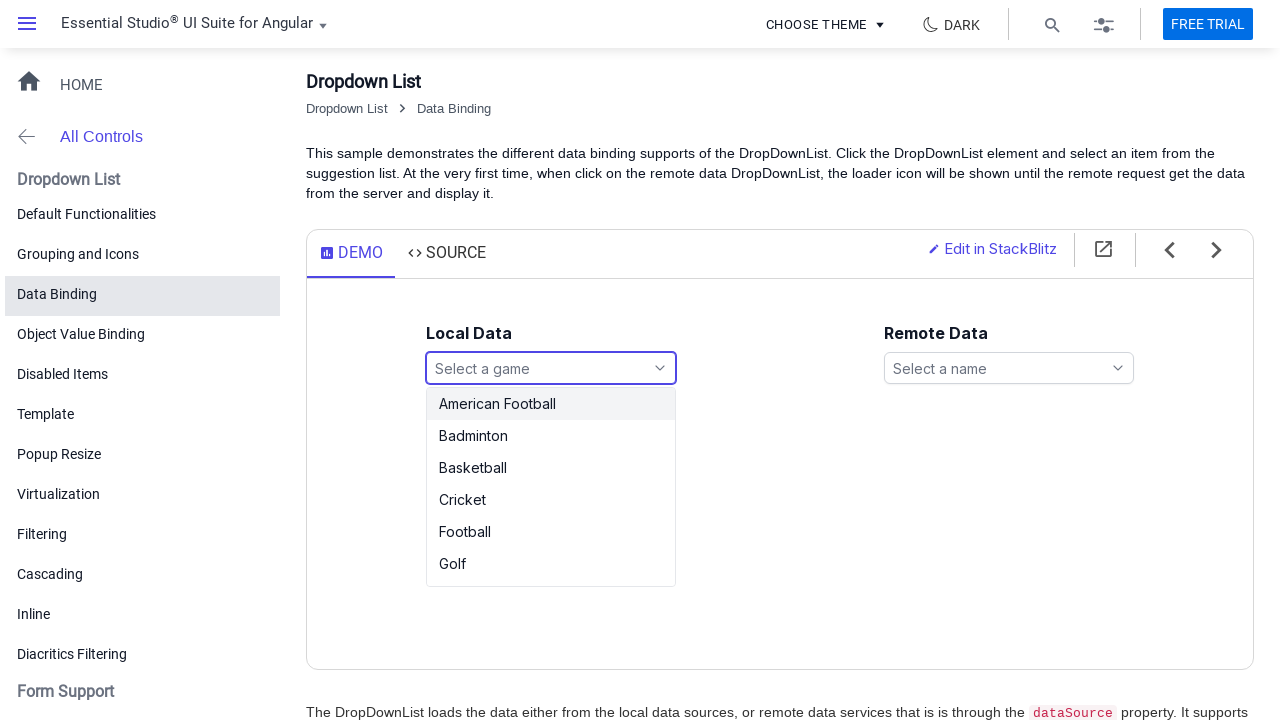

Selected 'Football' from dropdown options
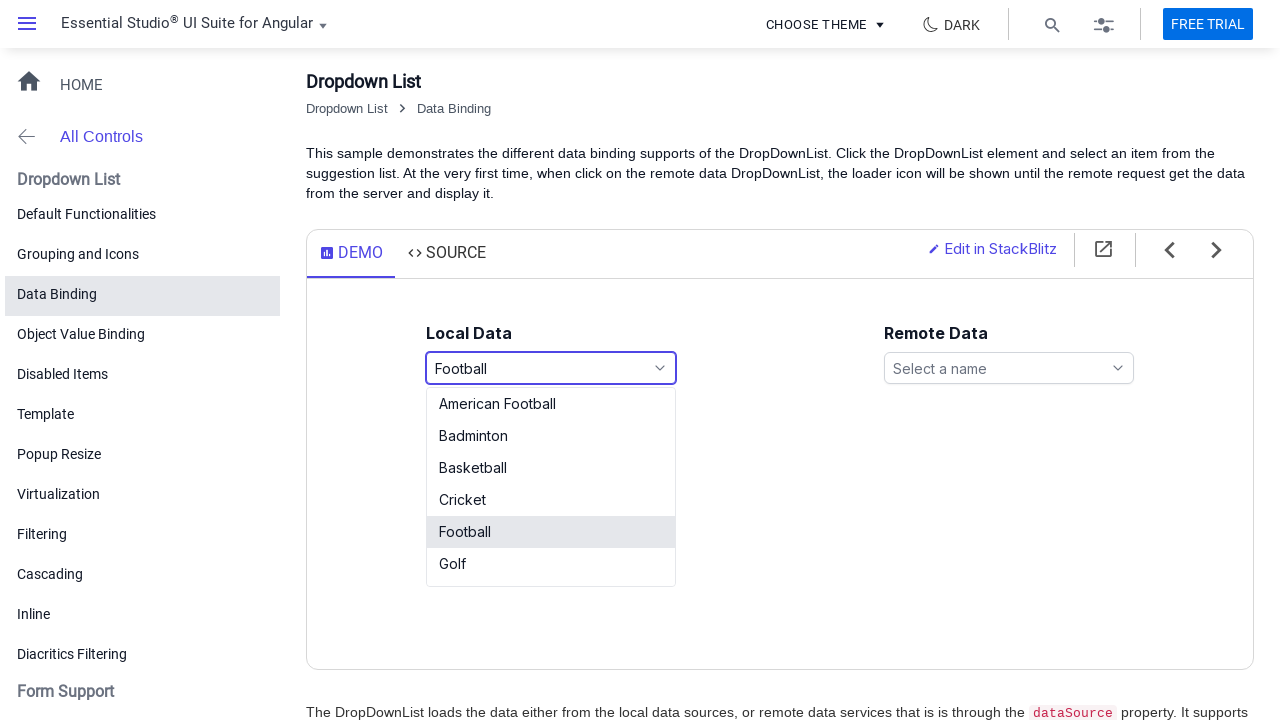

Retrieved selected dropdown value
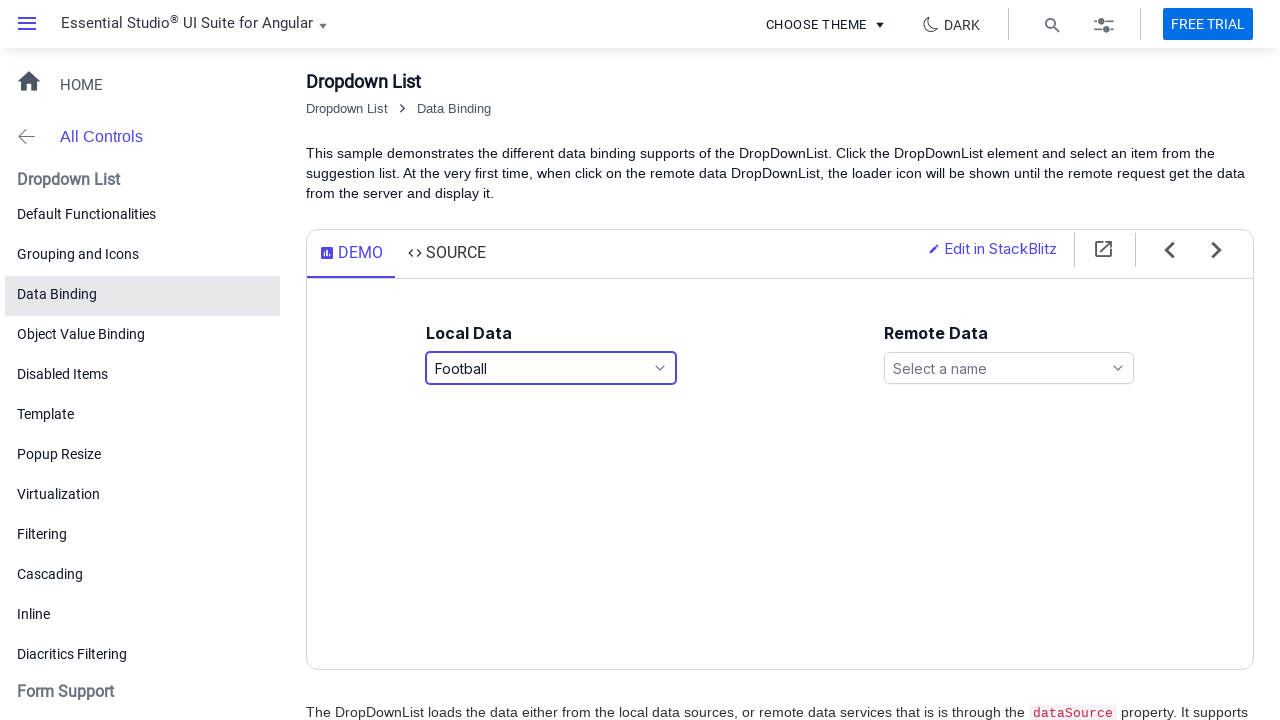

Verified that 'Football' was correctly selected
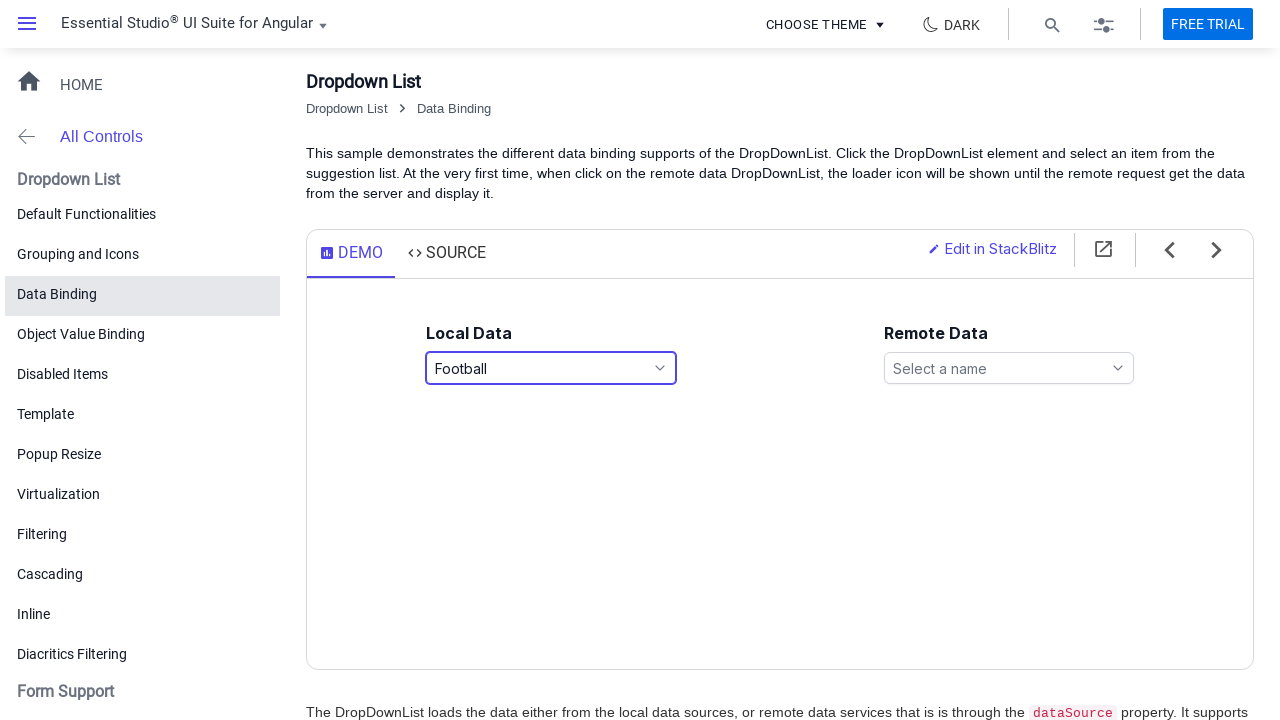

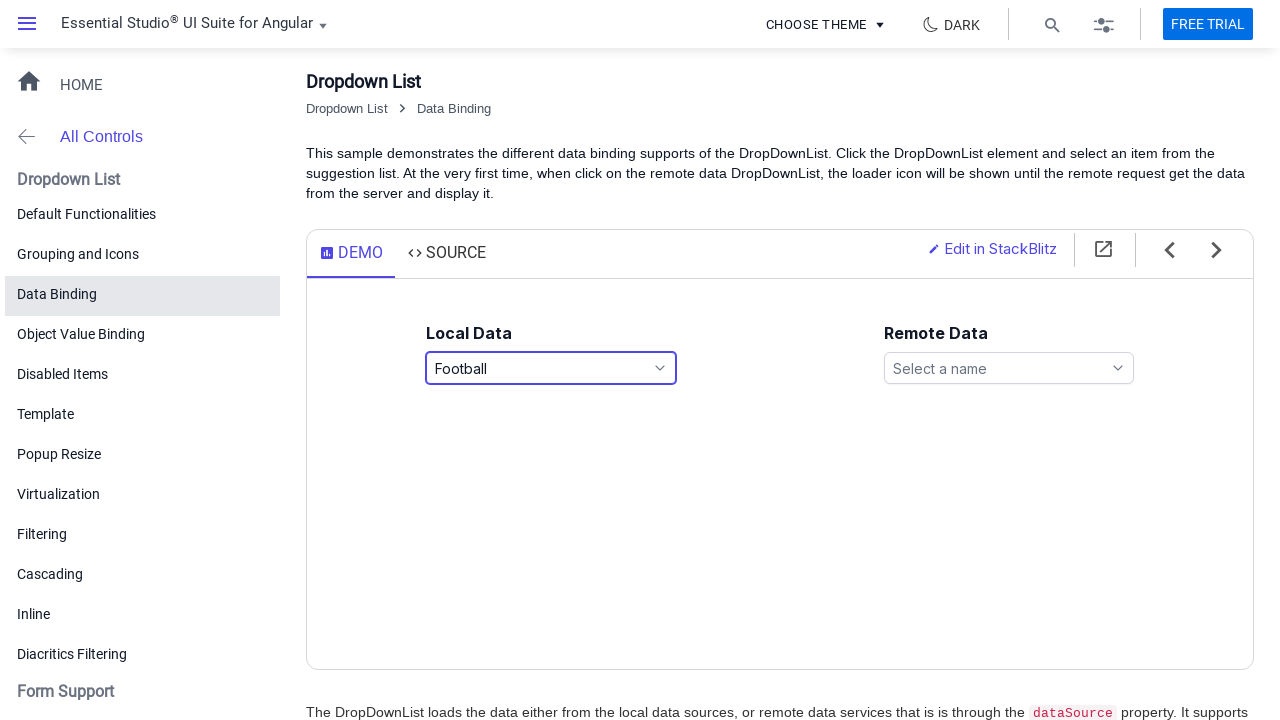